Tests iframe handling by scrolling the page, switching to an iframe, scrolling within it, switching back to the main content, scrolling to top, and filling a search field

Starting URL: https://omayo.blogspot.com/

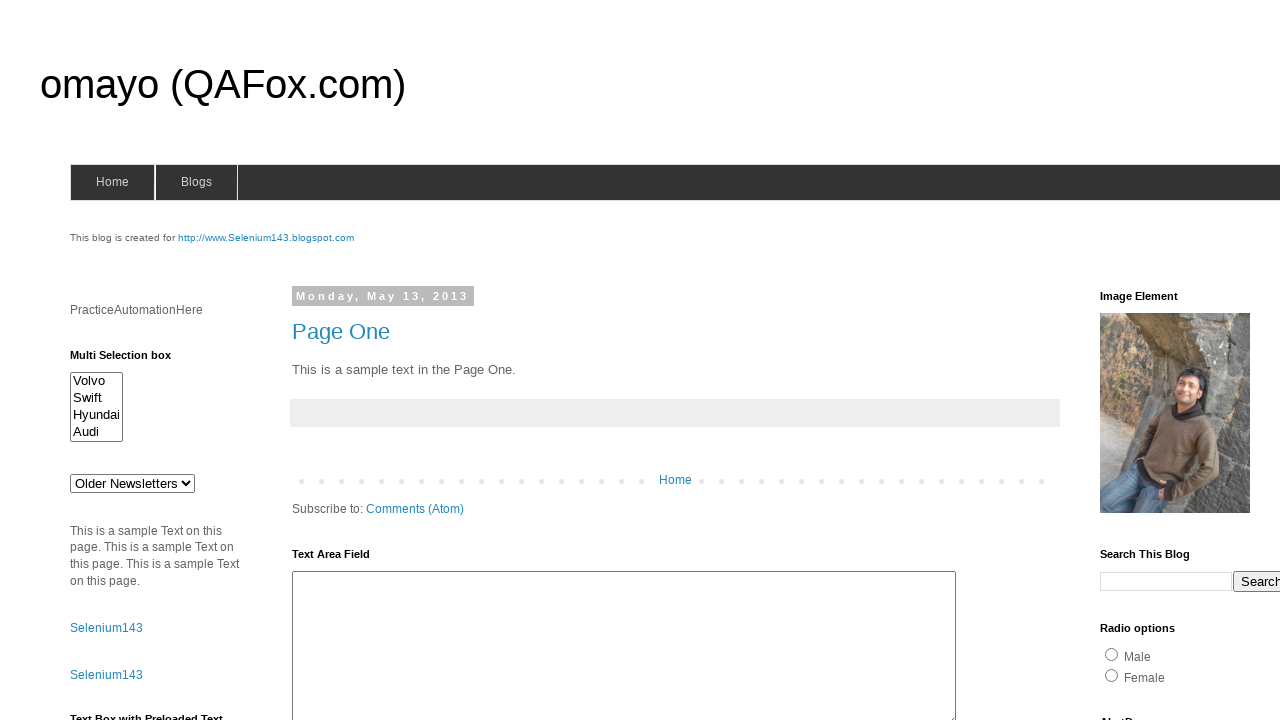

Scrolled down the main page by 1000px
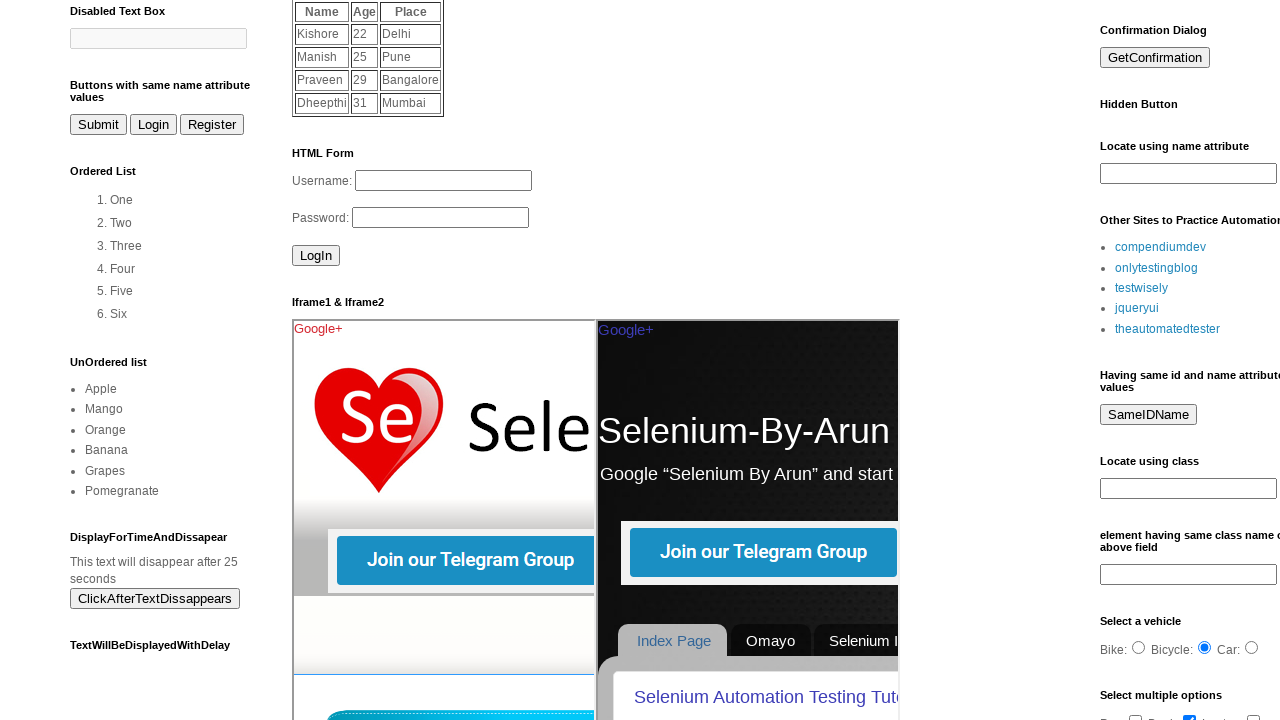

Located iframe with id 'iframe2'
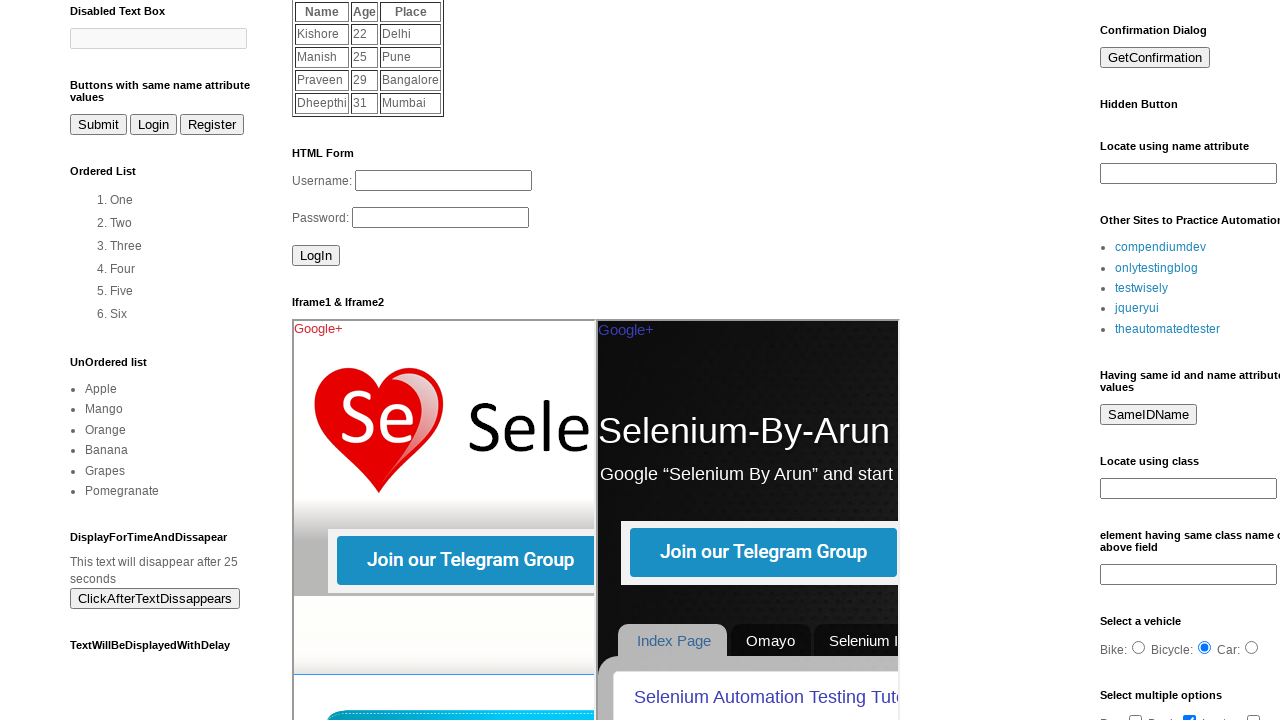

Scrolled back to top of main page
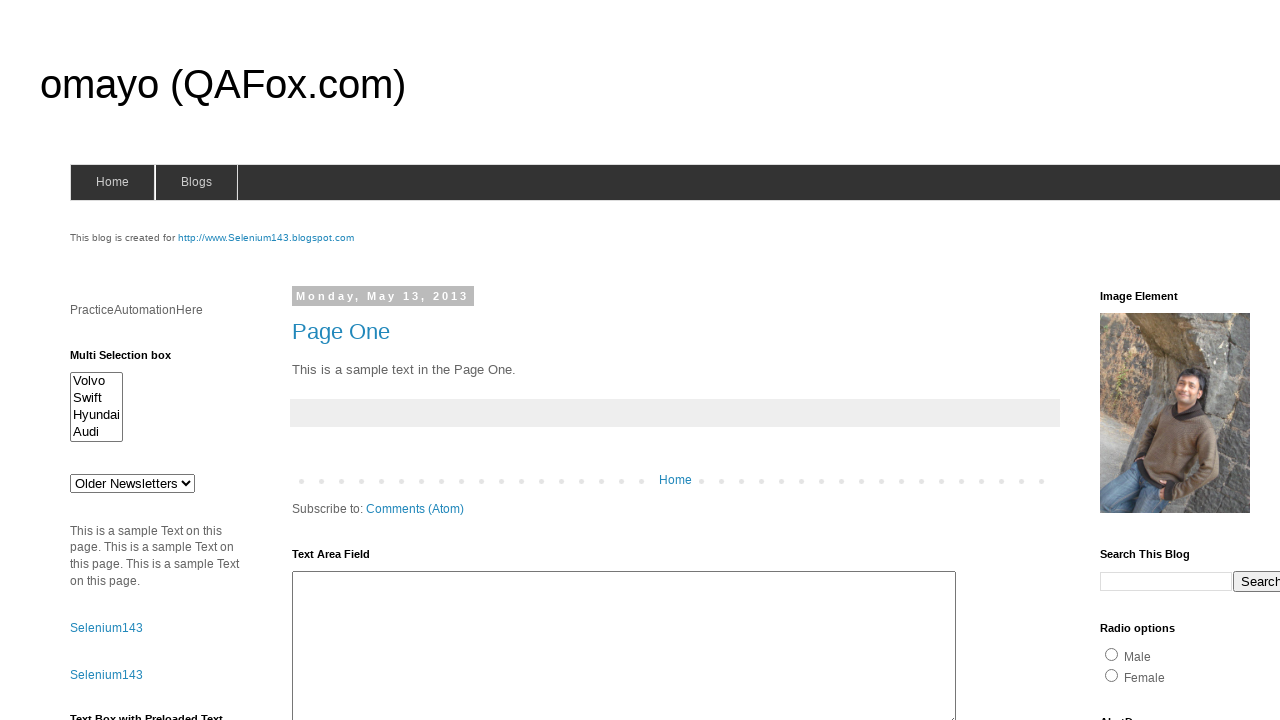

Filled search field with 'Test' on input[name='q']
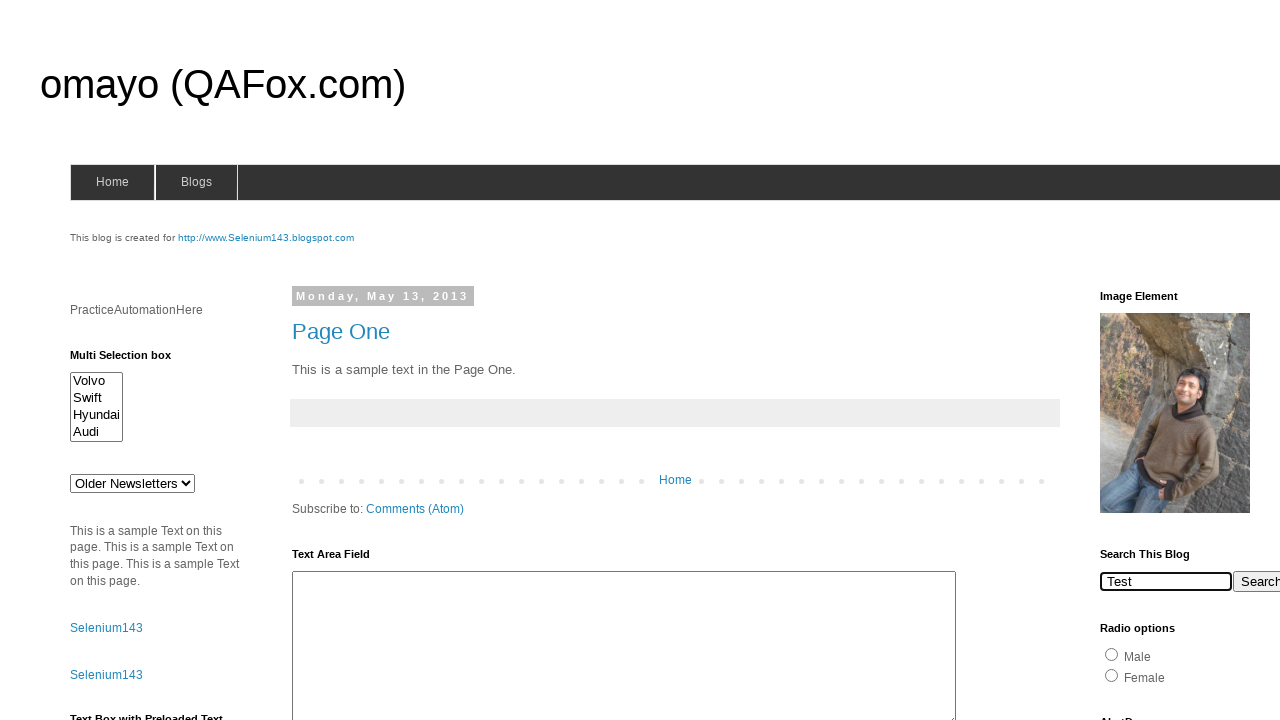

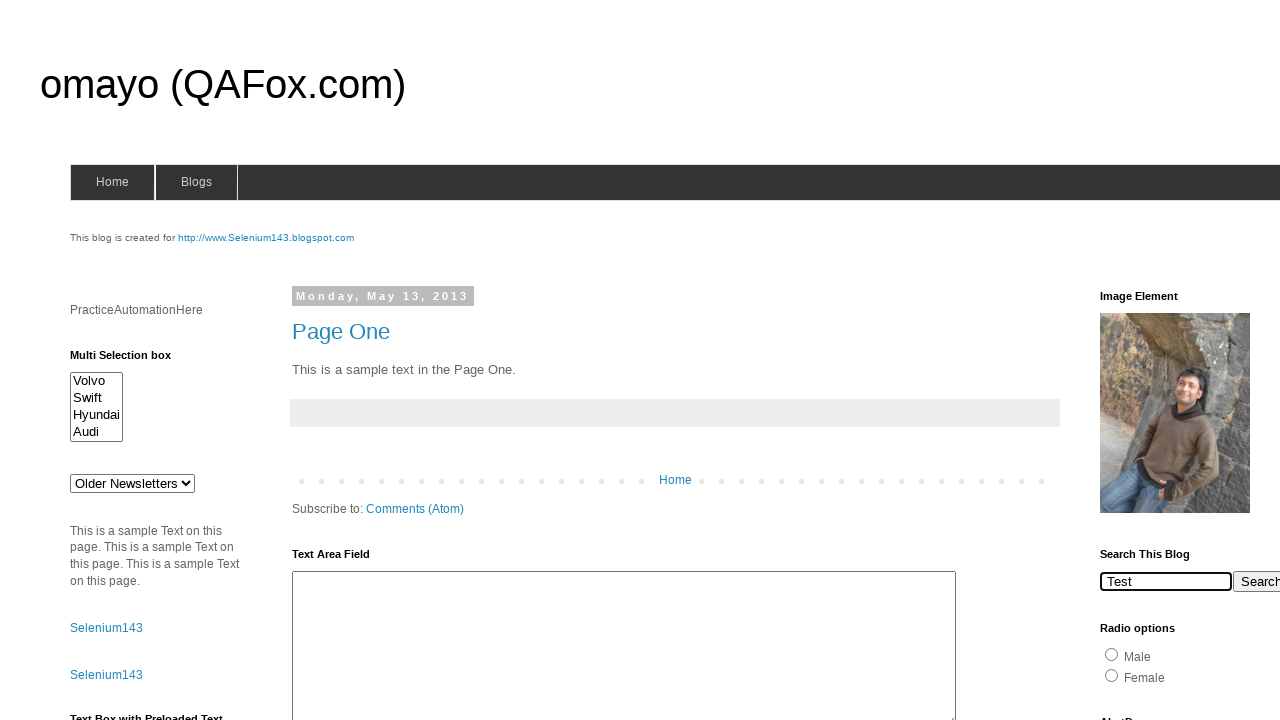